Tests radio button functionality by clicking the "Male" gender radio button, verifying its selection status, and conditionally selecting an age group radio button if the male option wasn't selected.

Starting URL: https://syntaxprojects.com/basic-radiobutton-demo.php

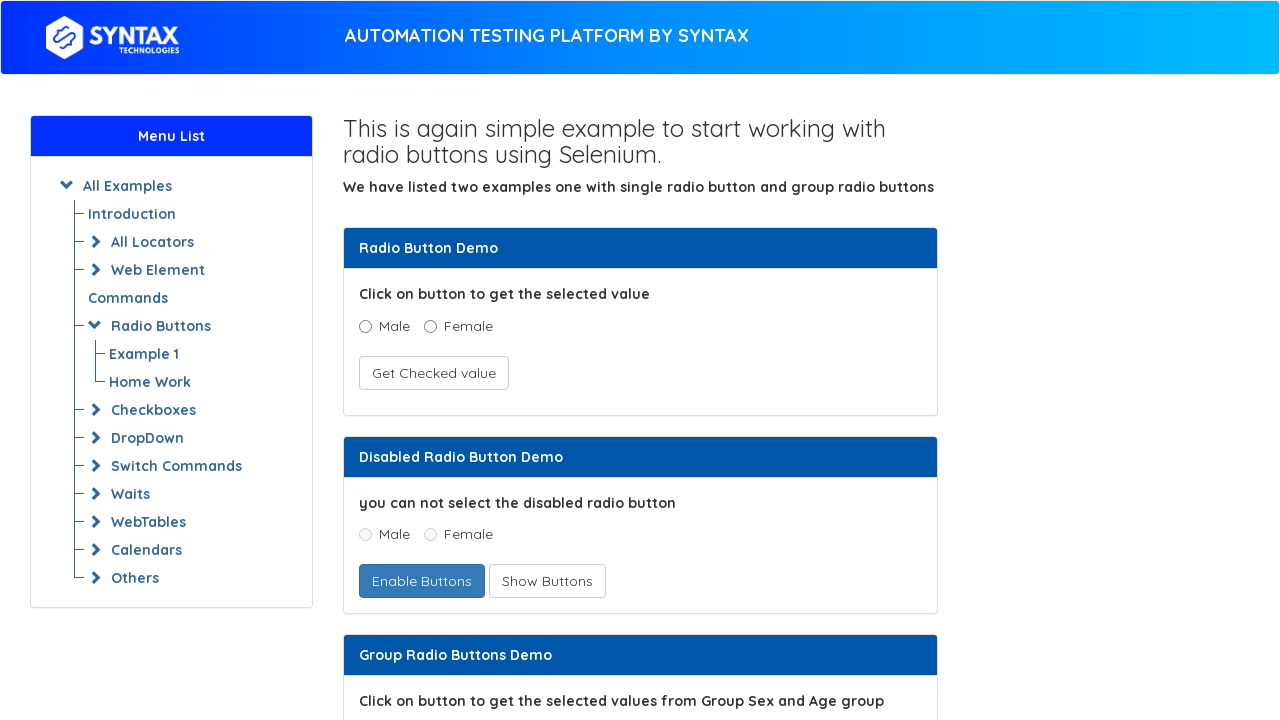

Clicked on the Male gender radio button at (365, 326) on input[value='Male'][name='optradio']
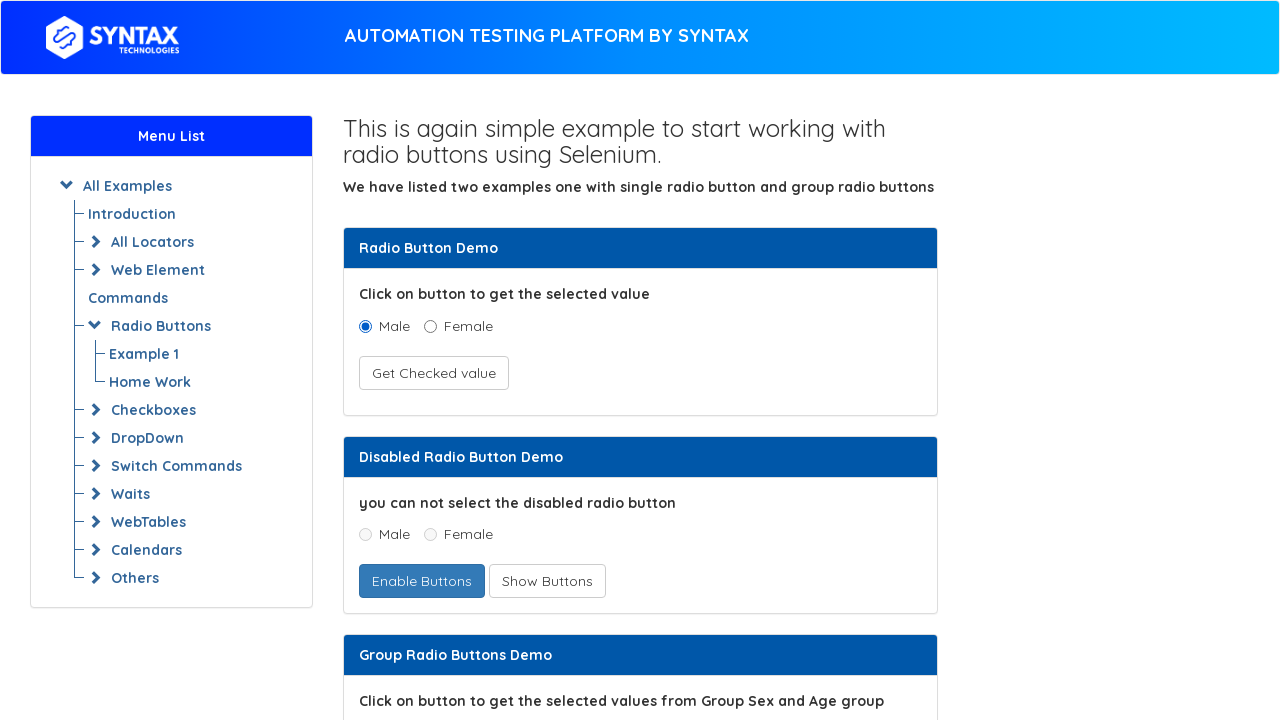

Verified that Male radio button is selected
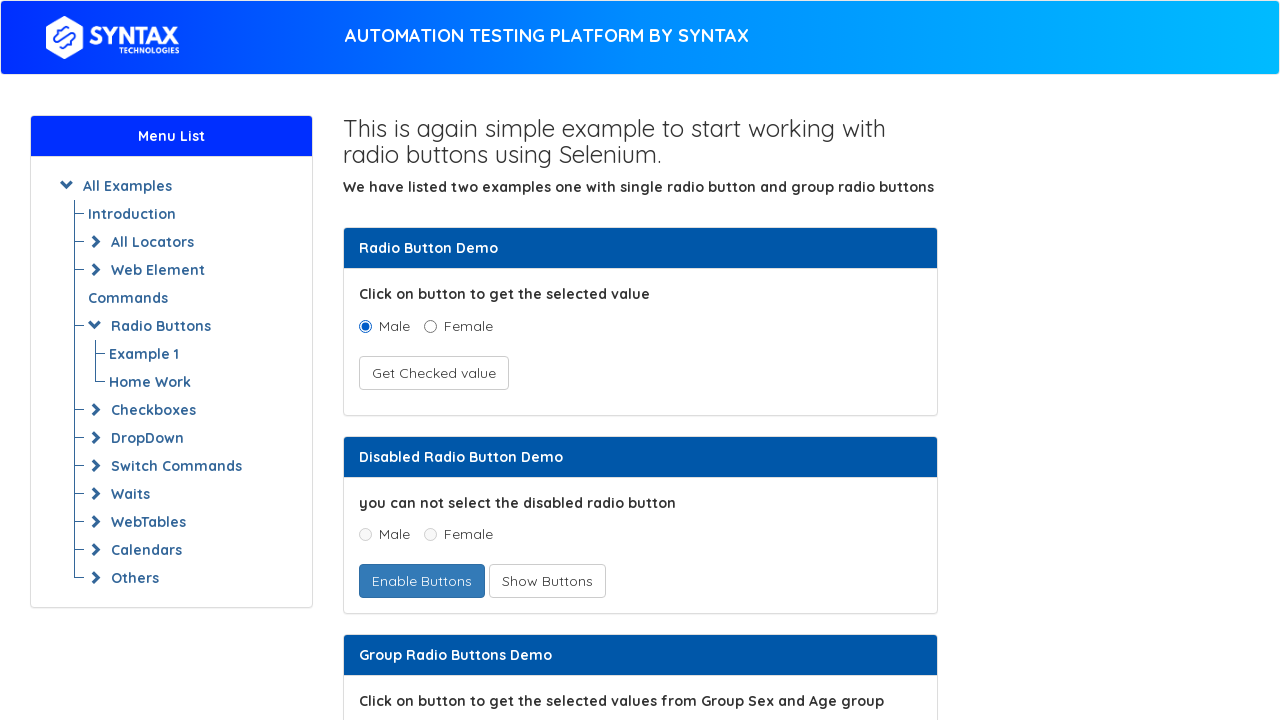

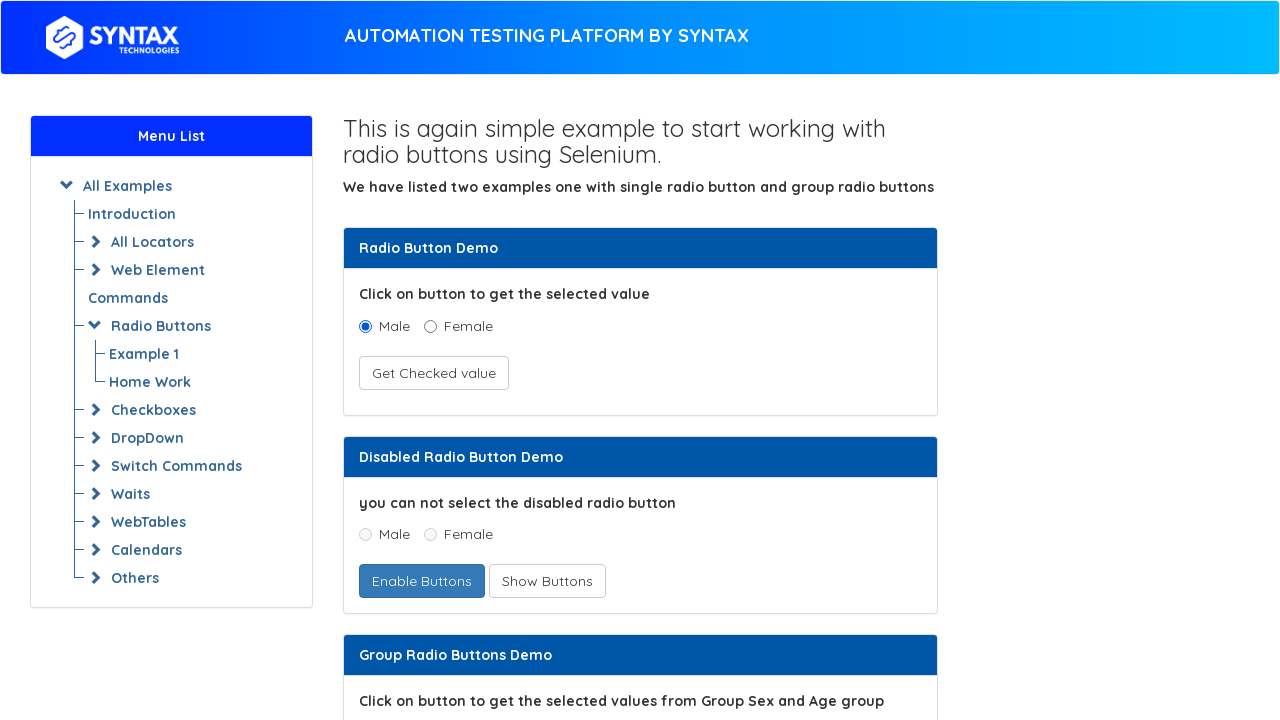